Tests dynamic loading scenario where an element is rendered after clicking a start button, using explicit wait for the element to be displayed.

Starting URL: http://the-internet.herokuapp.com/dynamic_loading/2

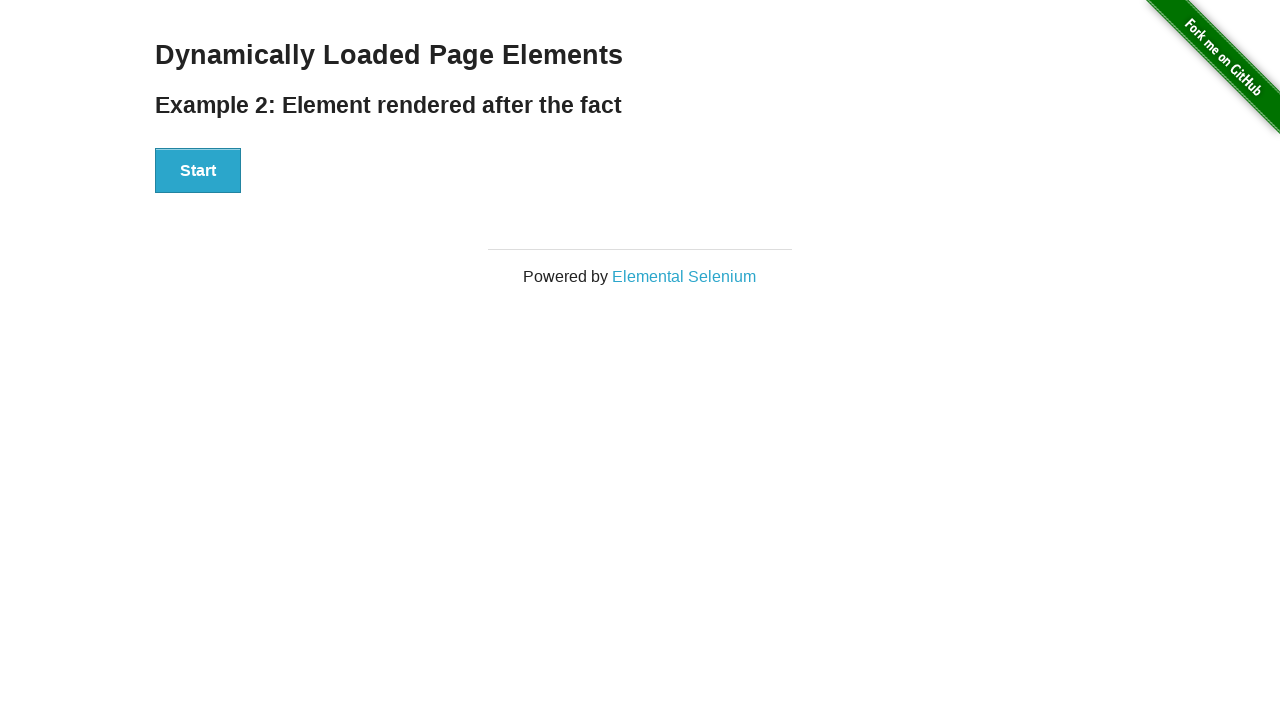

Clicked start button to trigger dynamic loading at (198, 171) on #start button
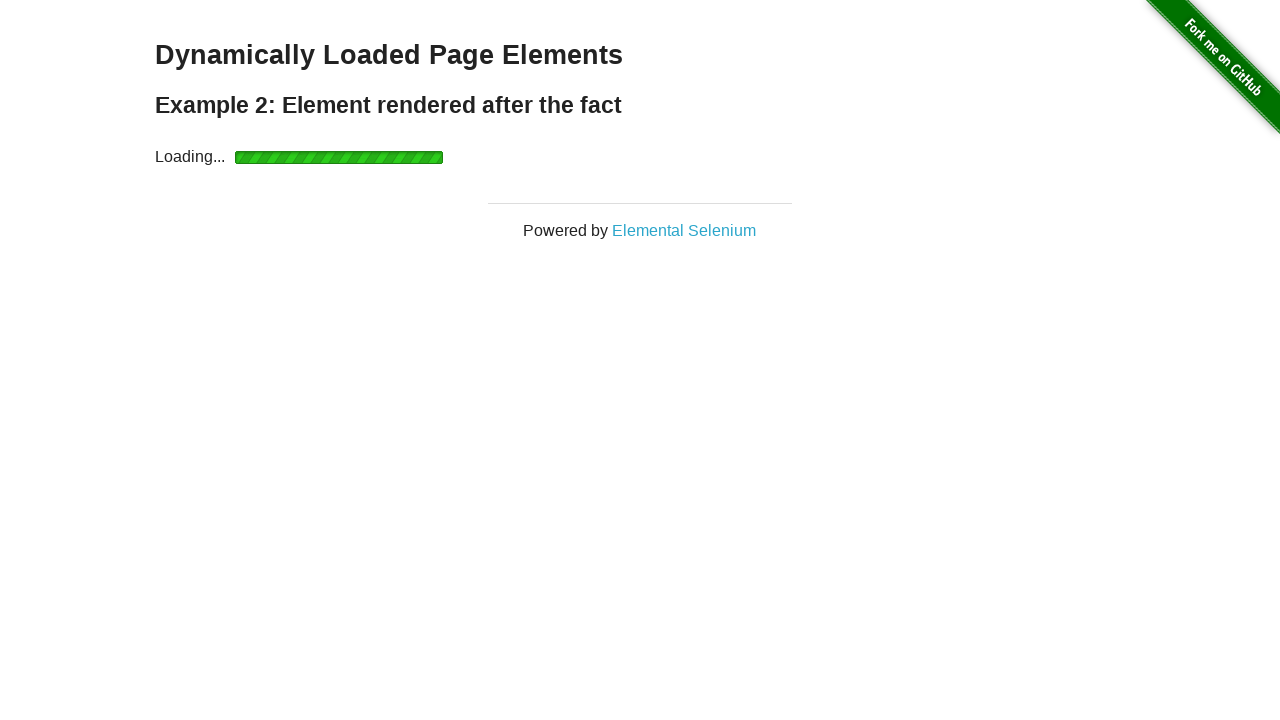

Finish element became visible after dynamic loading
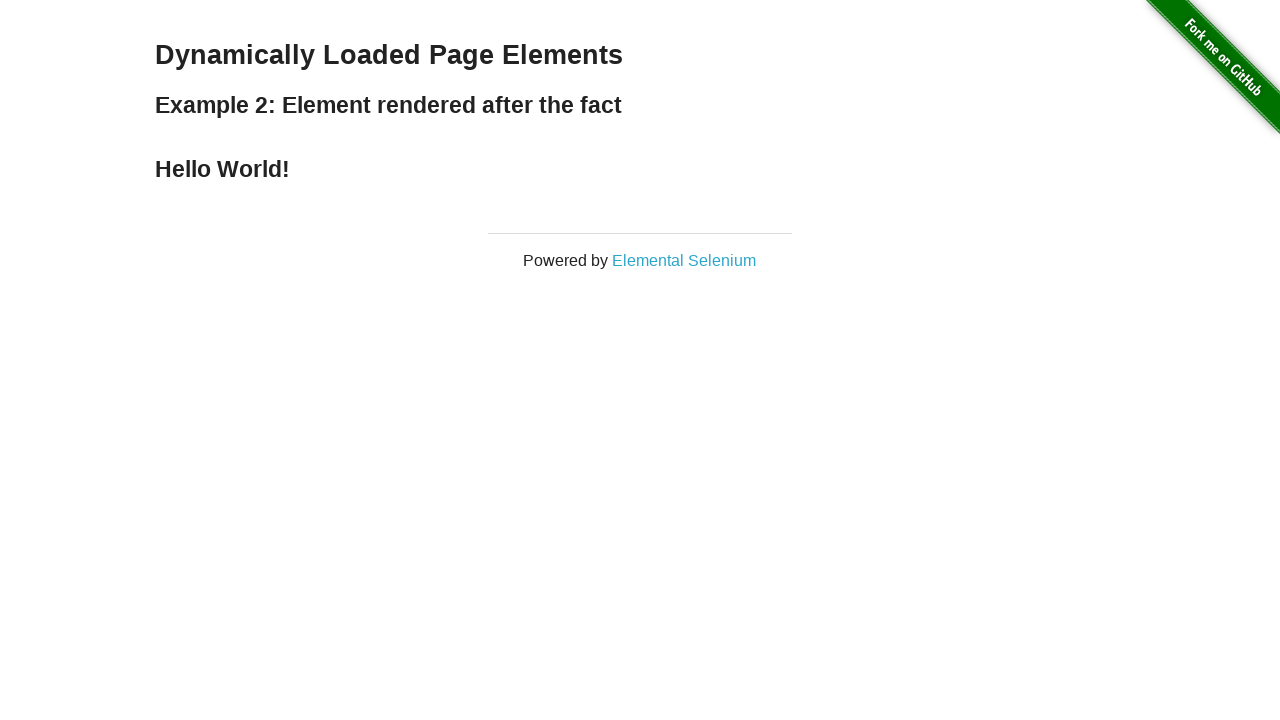

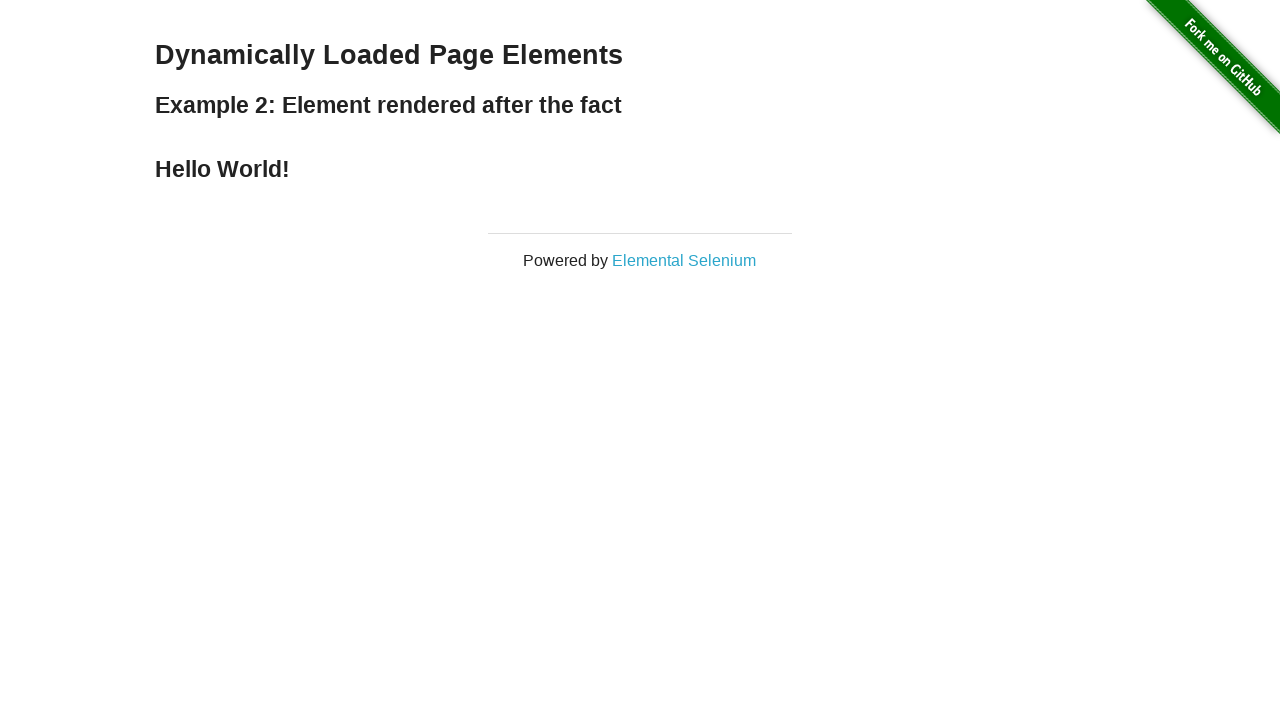